Tests dynamic control removal by clicking remove button, waiting for element to disappear, and verifying the checkbox is gone

Starting URL: https://practice.cydeo.com/dynamic_controls

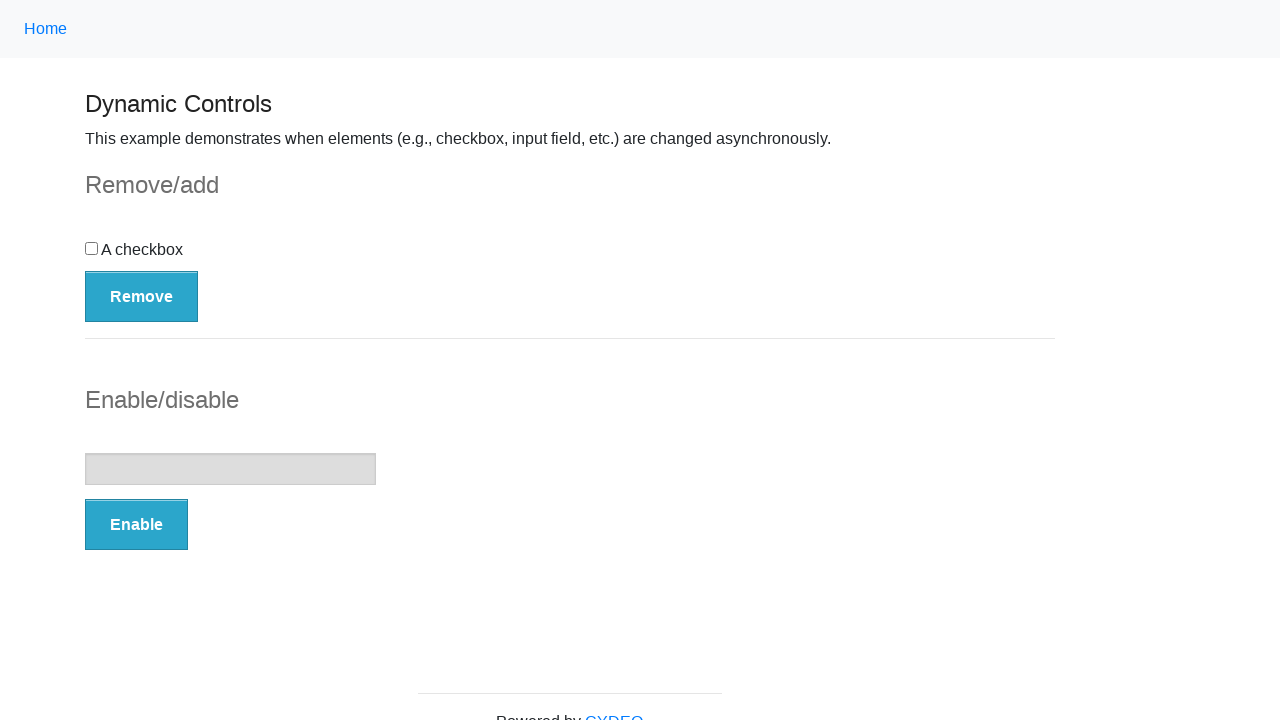

Navigated to dynamic controls practice page
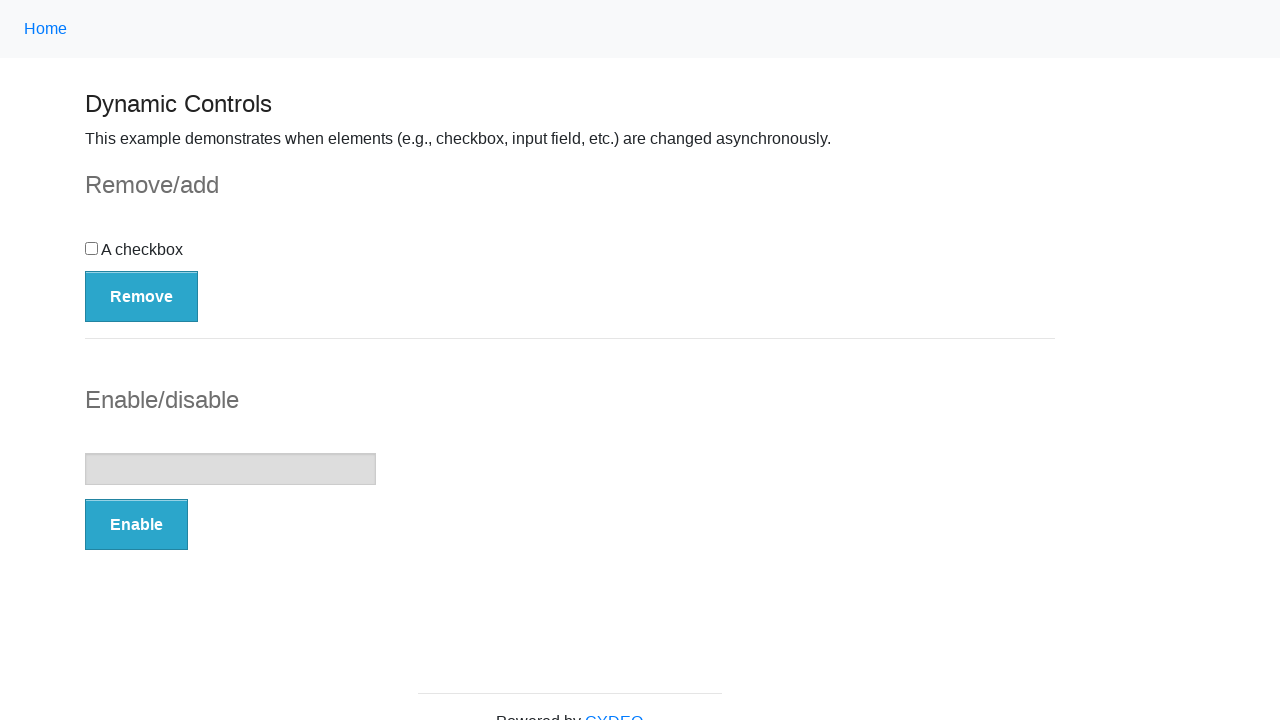

Clicked the Remove button at (142, 296) on button:text('Remove')
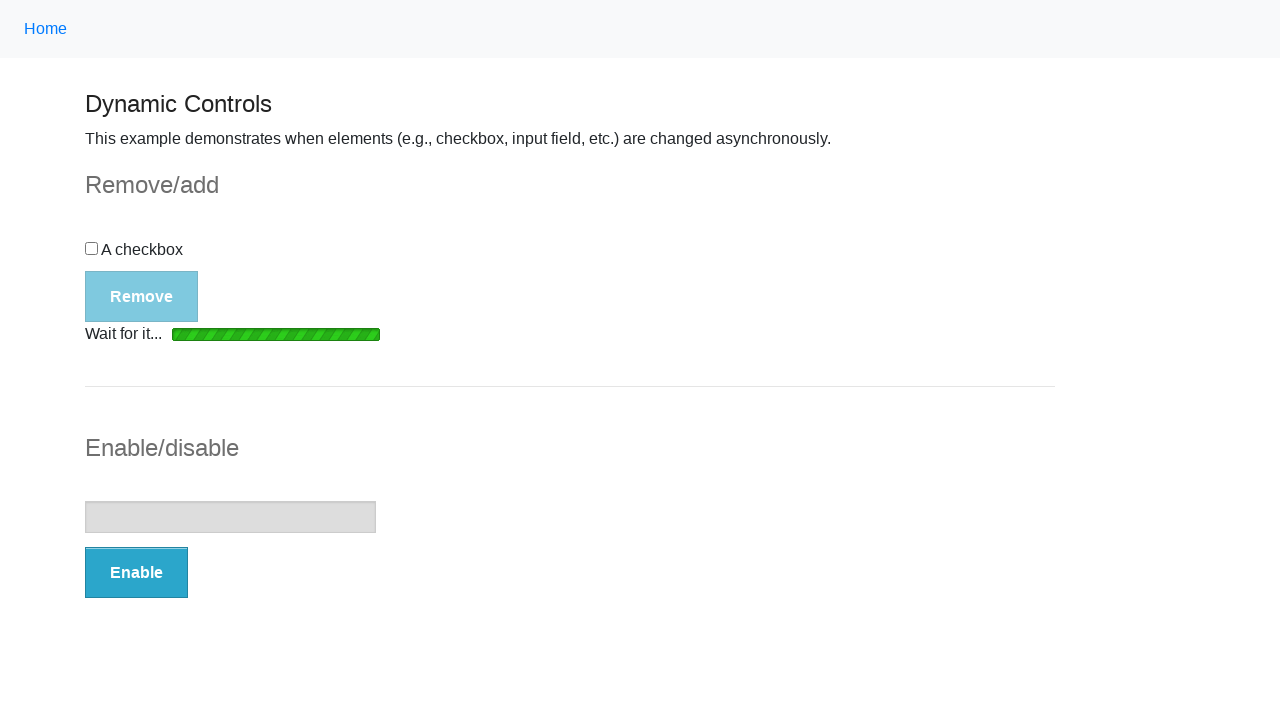

Loading bar disappeared
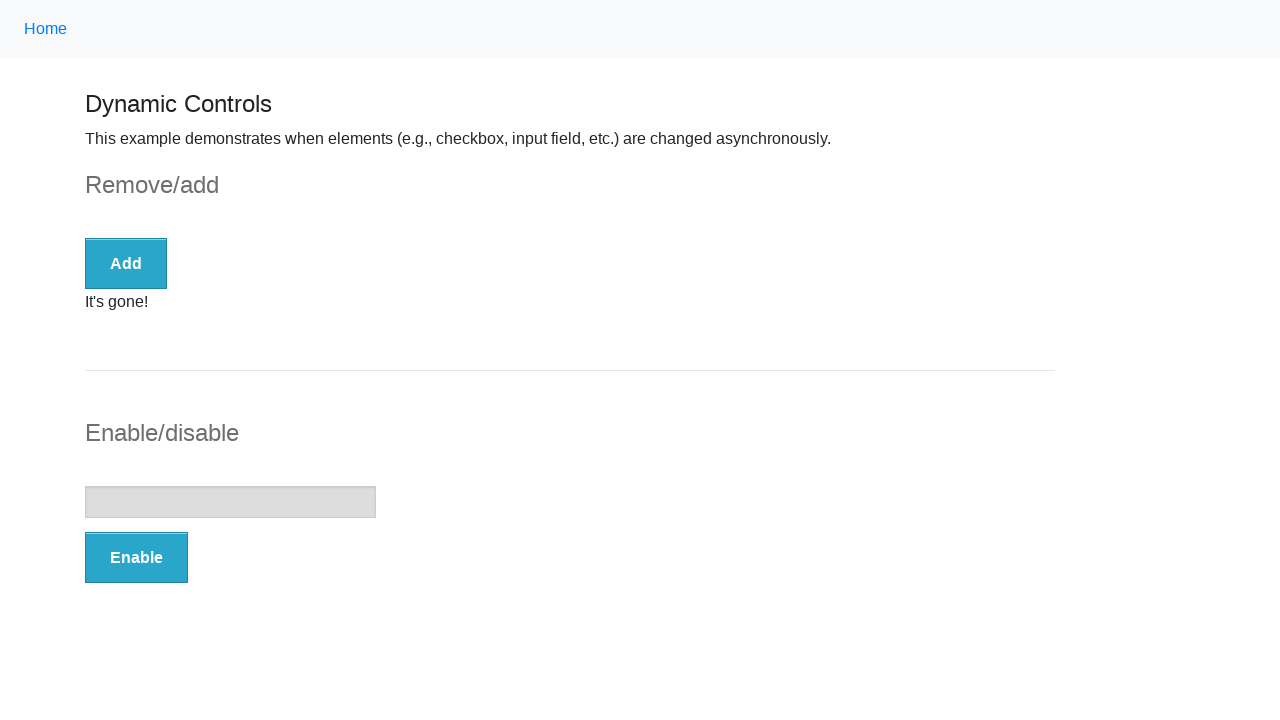

Verified that checkbox is no longer visible
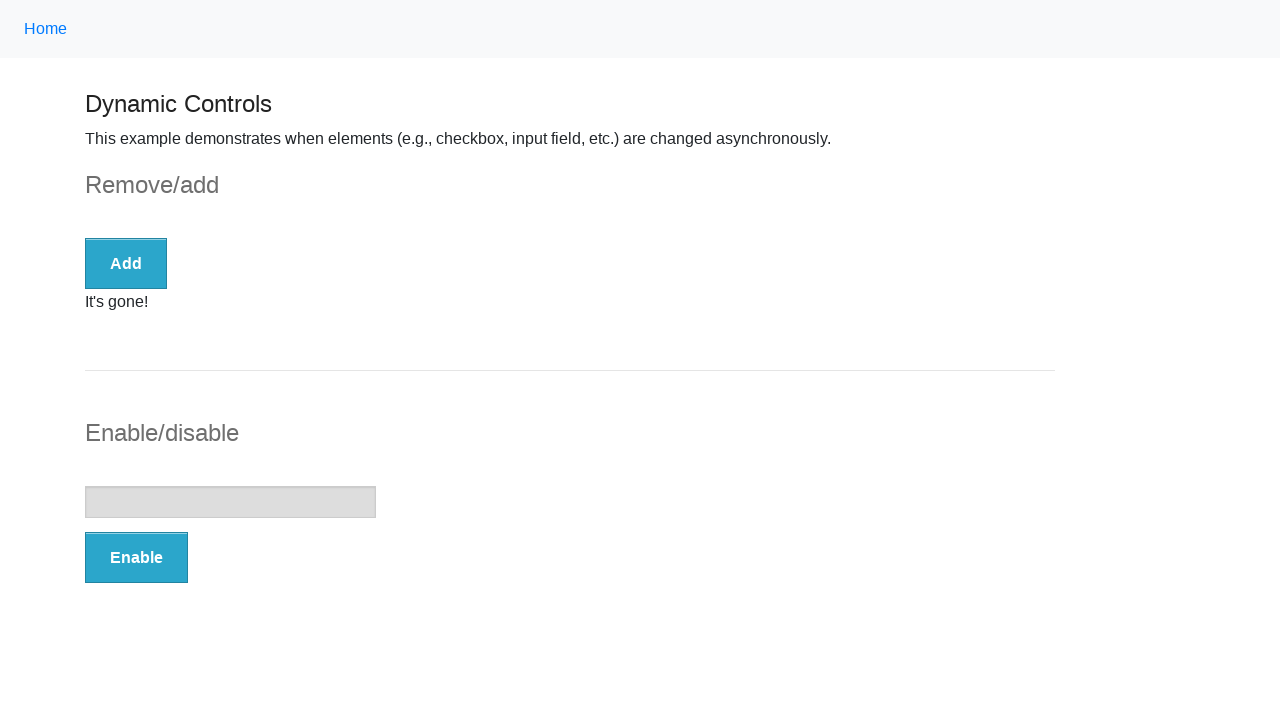

Verified message displays 'It's gone!' confirming element removal
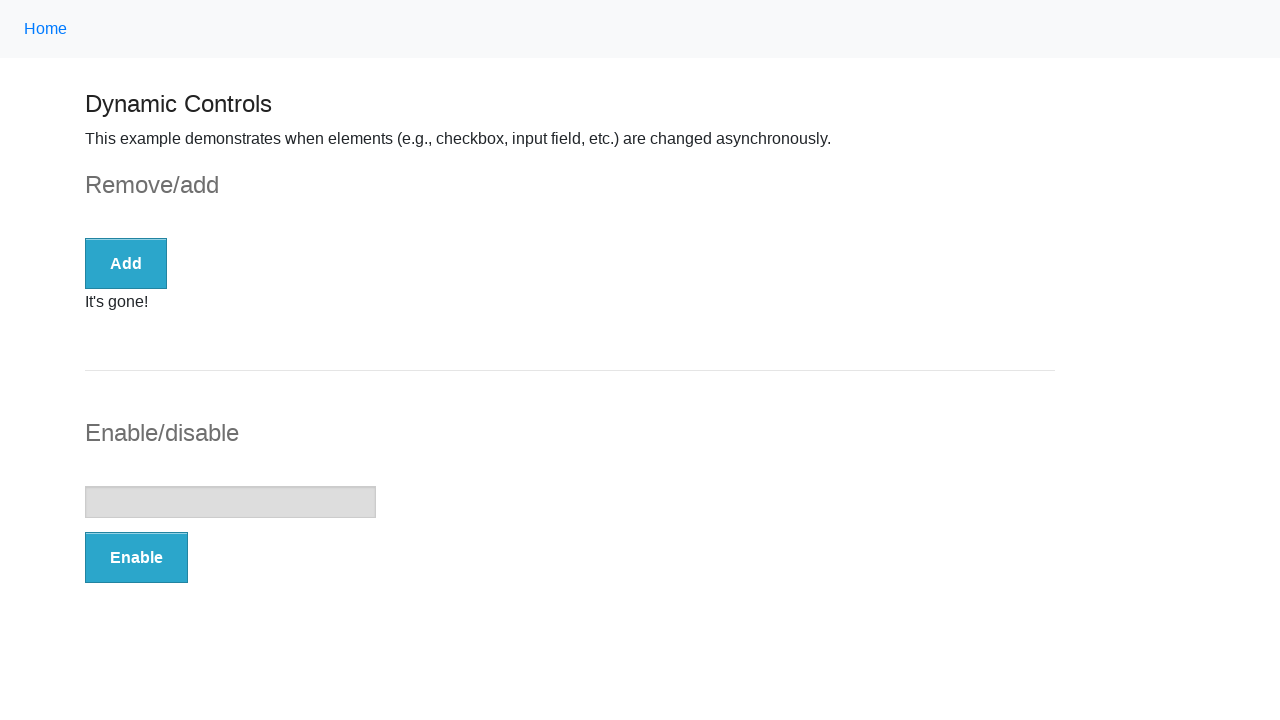

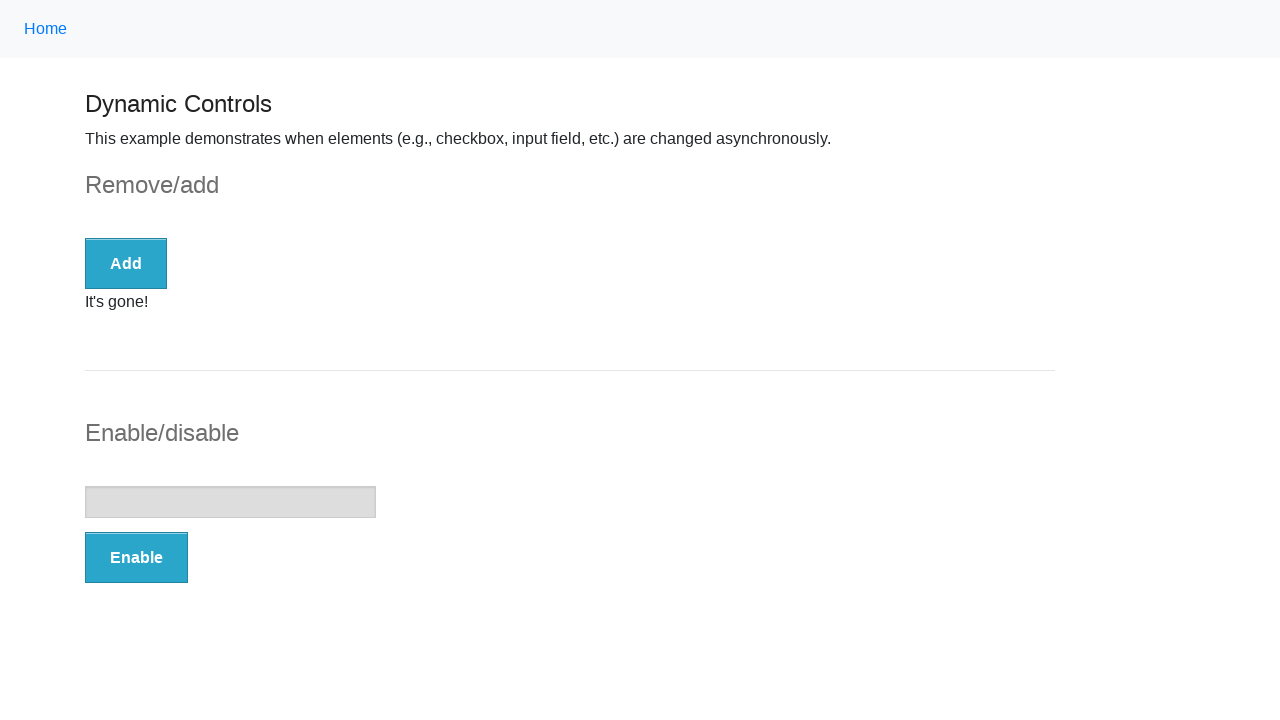